Tests the text input functionality by entering text into an input field and clicking a button to update its label, then verifying the button text changed.

Starting URL: http://uitestingplayground.com/textinput

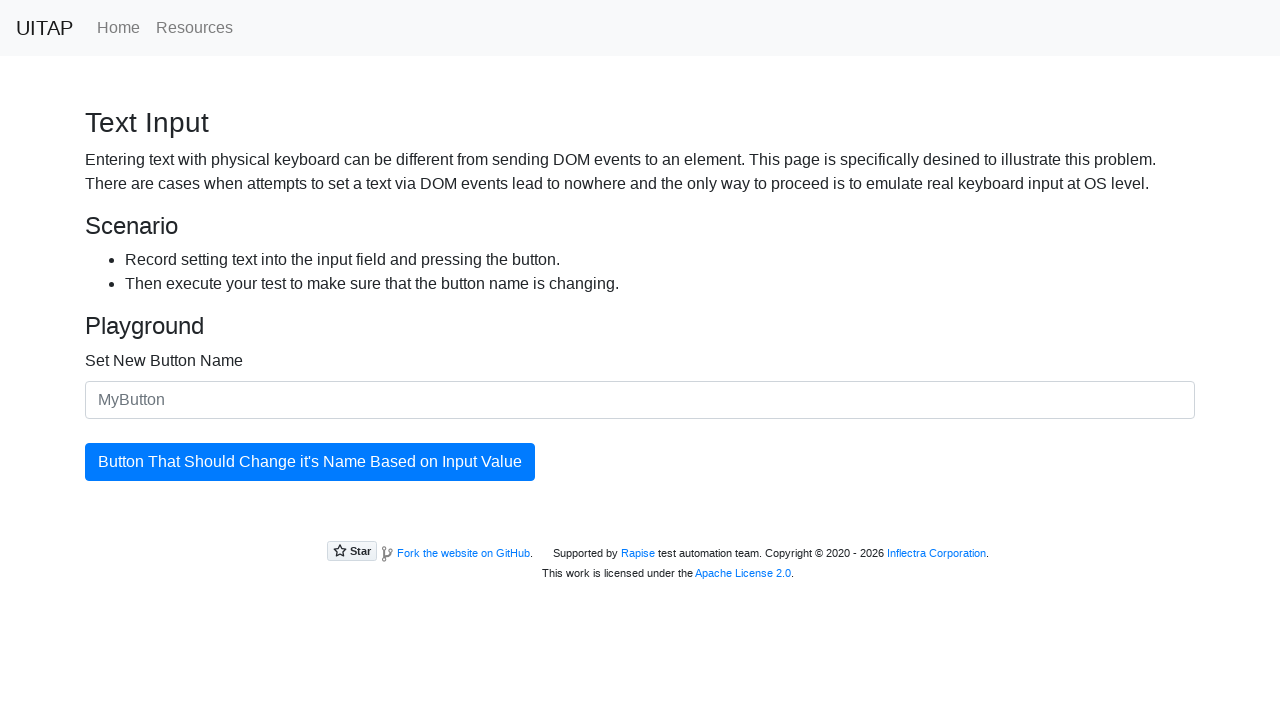

Filled text input field with 'SkyPro' on #newButtonName
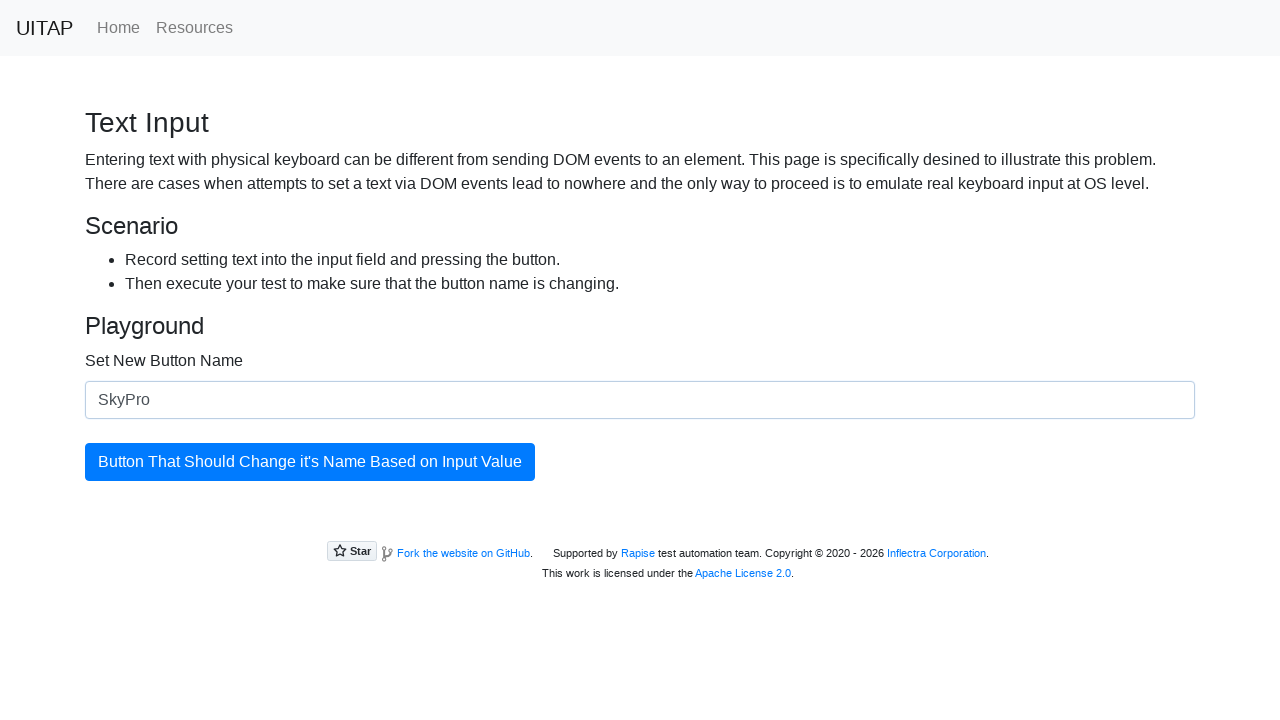

Clicked the button to update its label at (310, 462) on #updatingButton
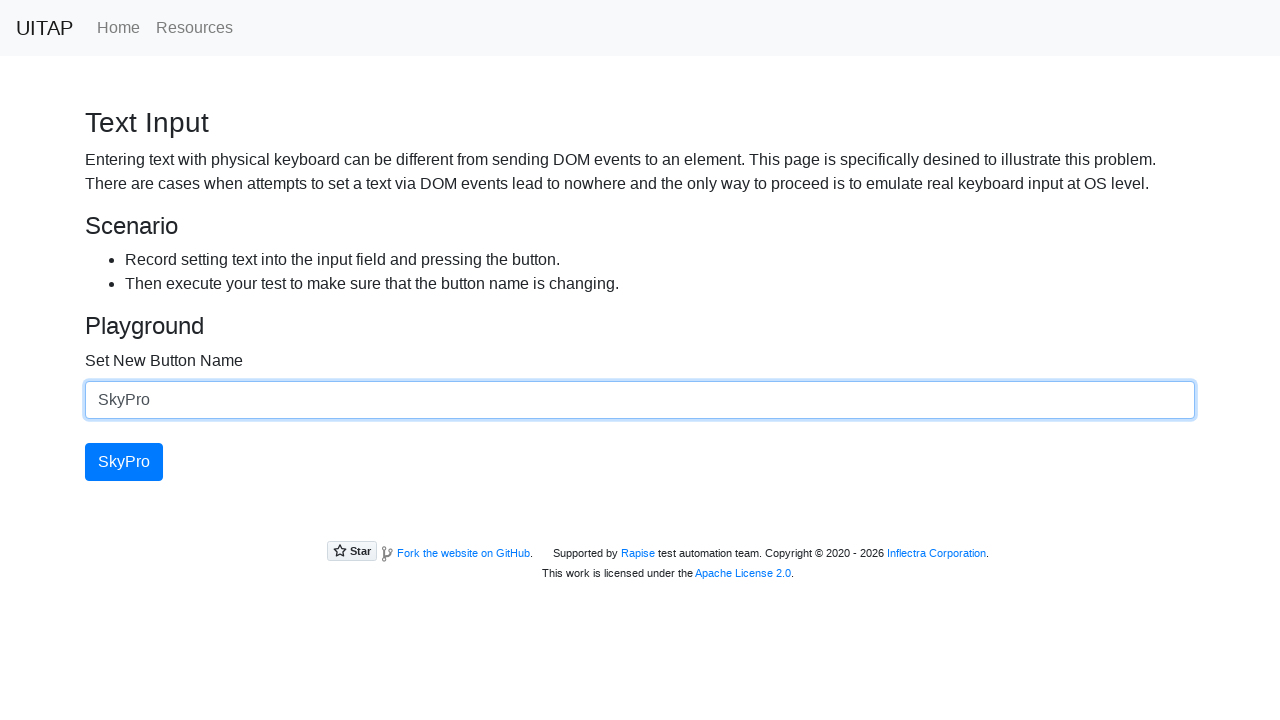

Verified button text changed to 'SkyPro'
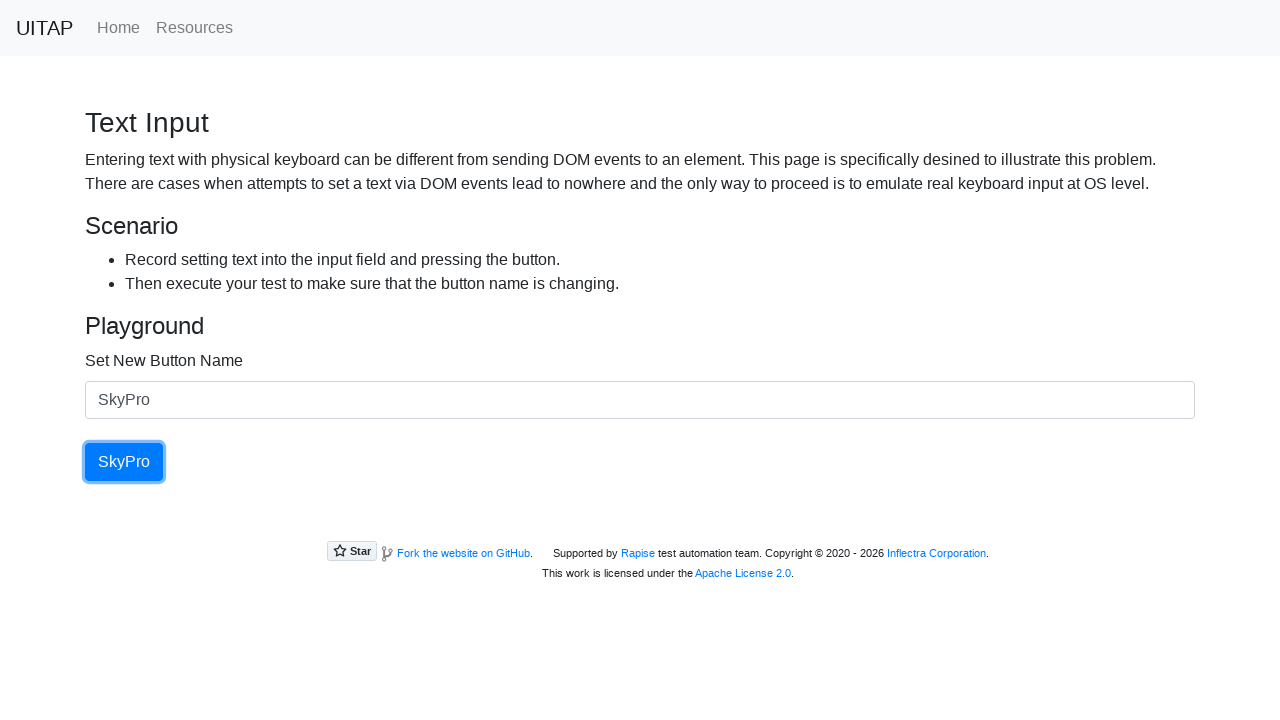

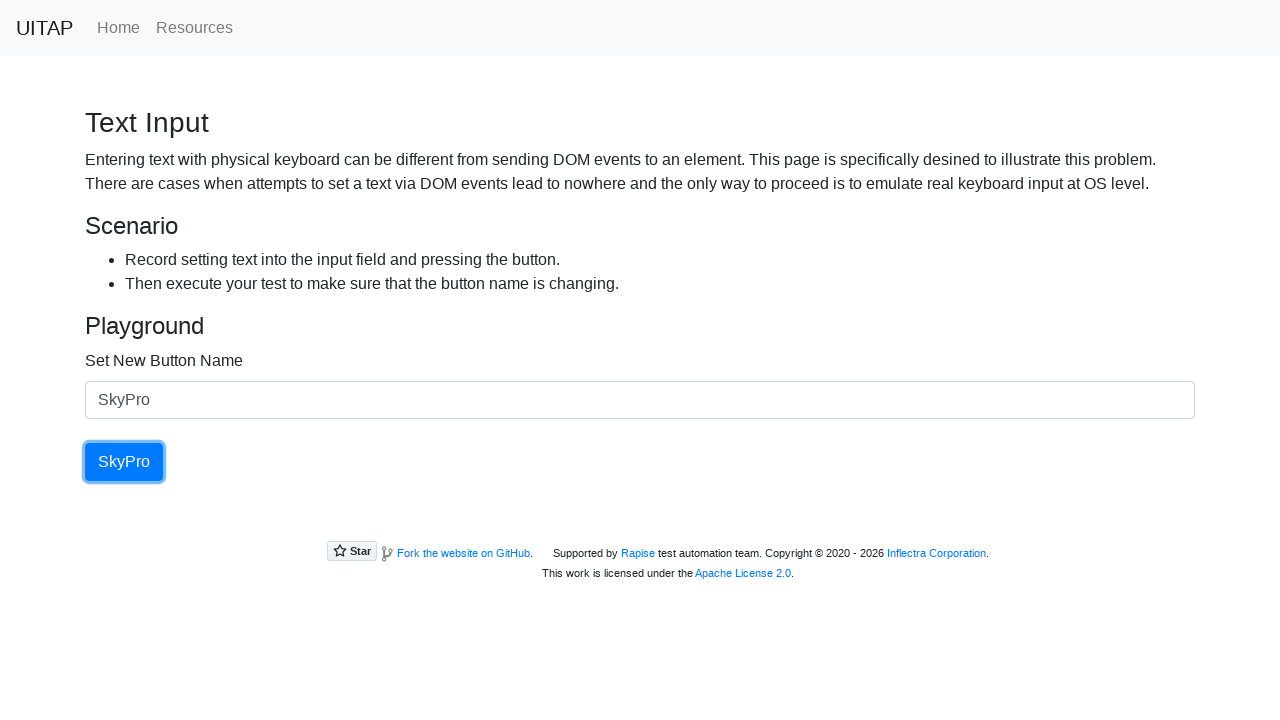